Searches for a specific product on the Ikesaki e-commerce website by entering a product name in the search box, then clicks on the first product result from the search results gallery.

Starting URL: https://www.ikesaki.com.br/

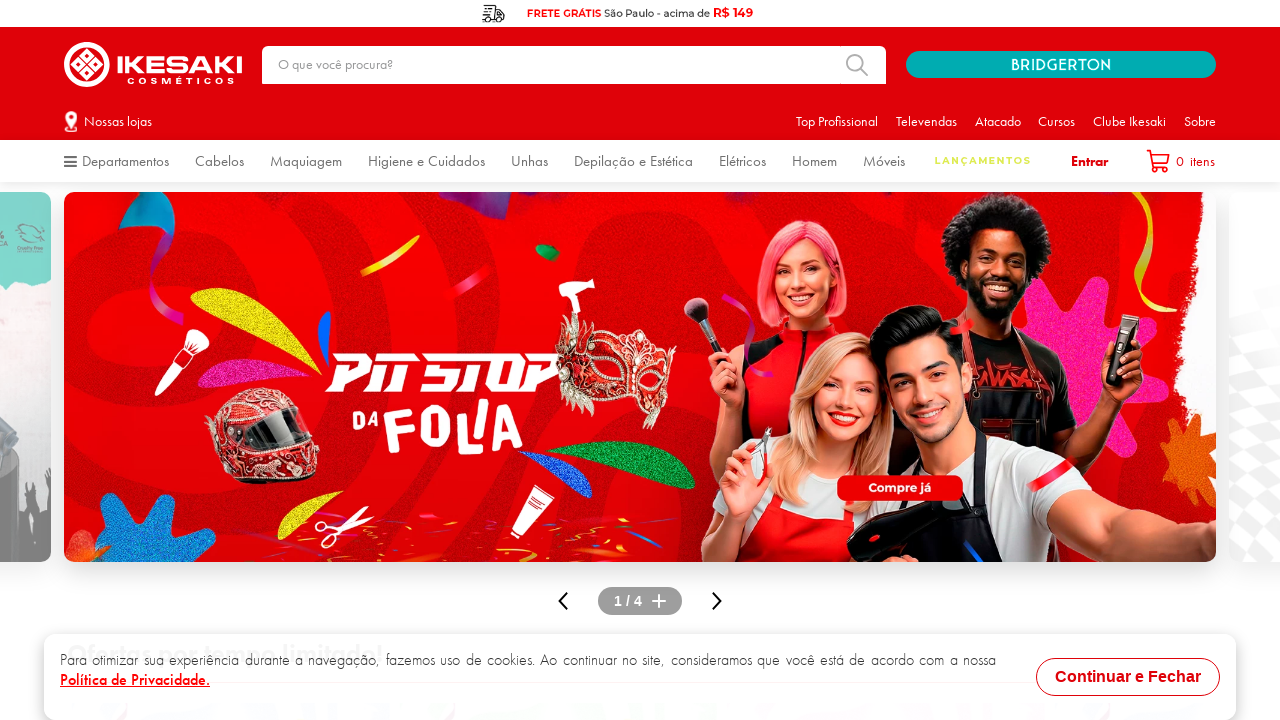

Filled search box with product name 'Shampoo Wella Professionals Invigo Nutri-Enrich 1000ml' on xpath=//*[@id="downshift-0-input"]
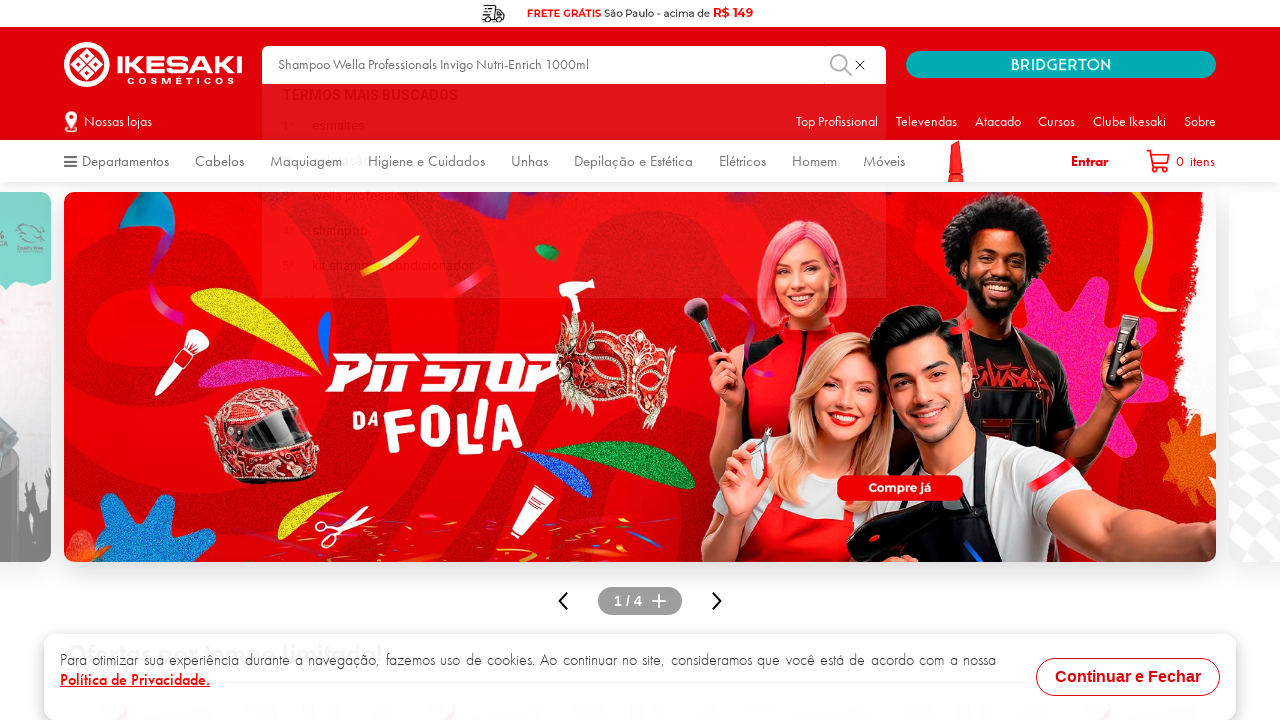

Pressed Enter to submit search query on xpath=//*[@id="downshift-0-input"]
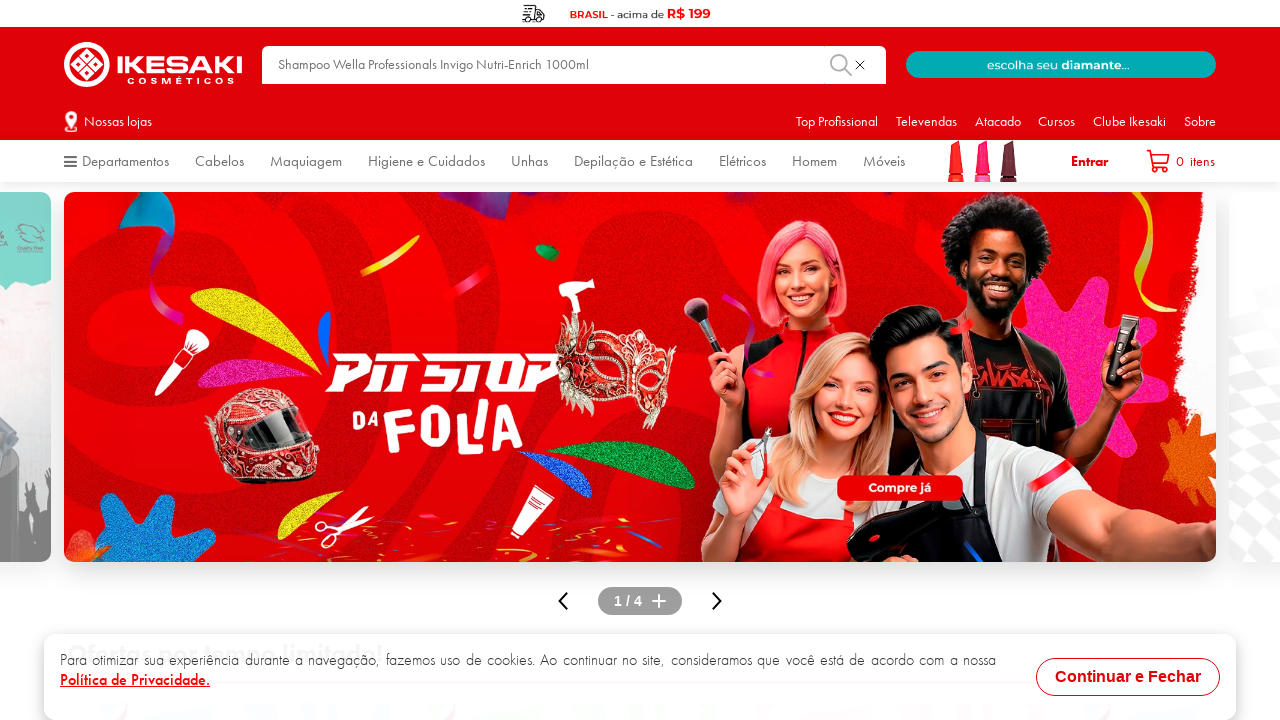

Search results gallery loaded
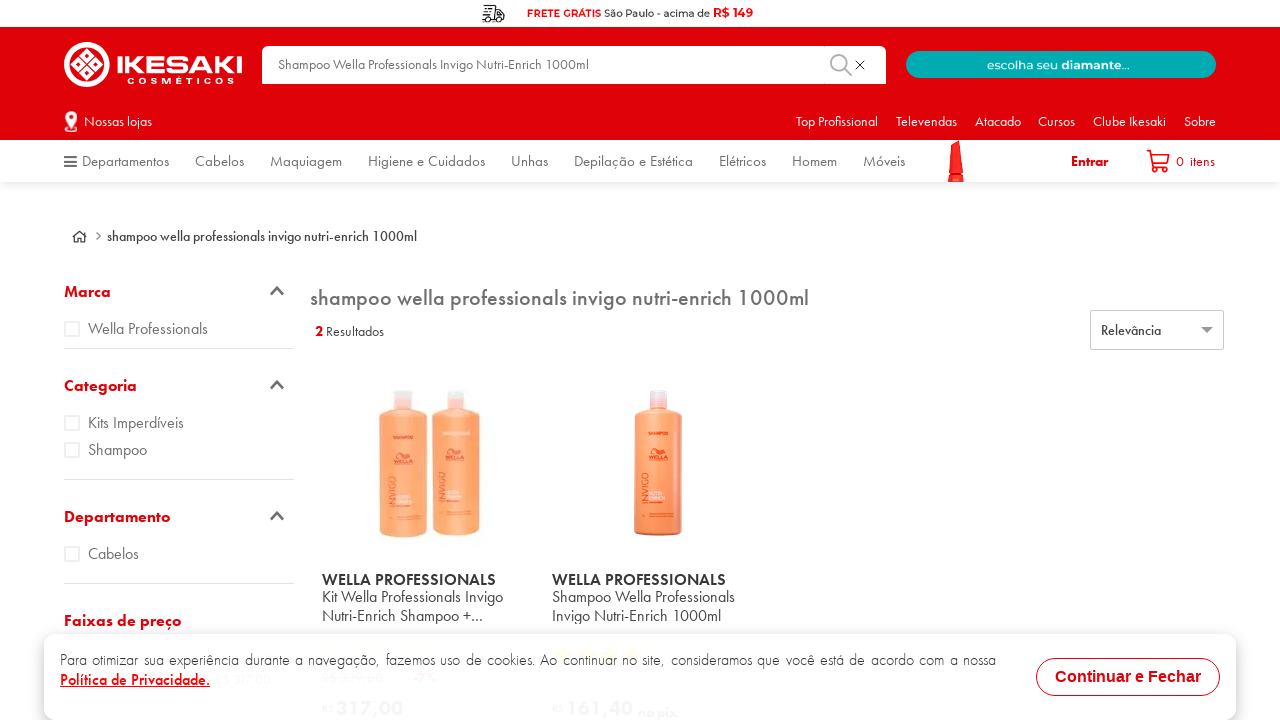

First product image is visible in search results
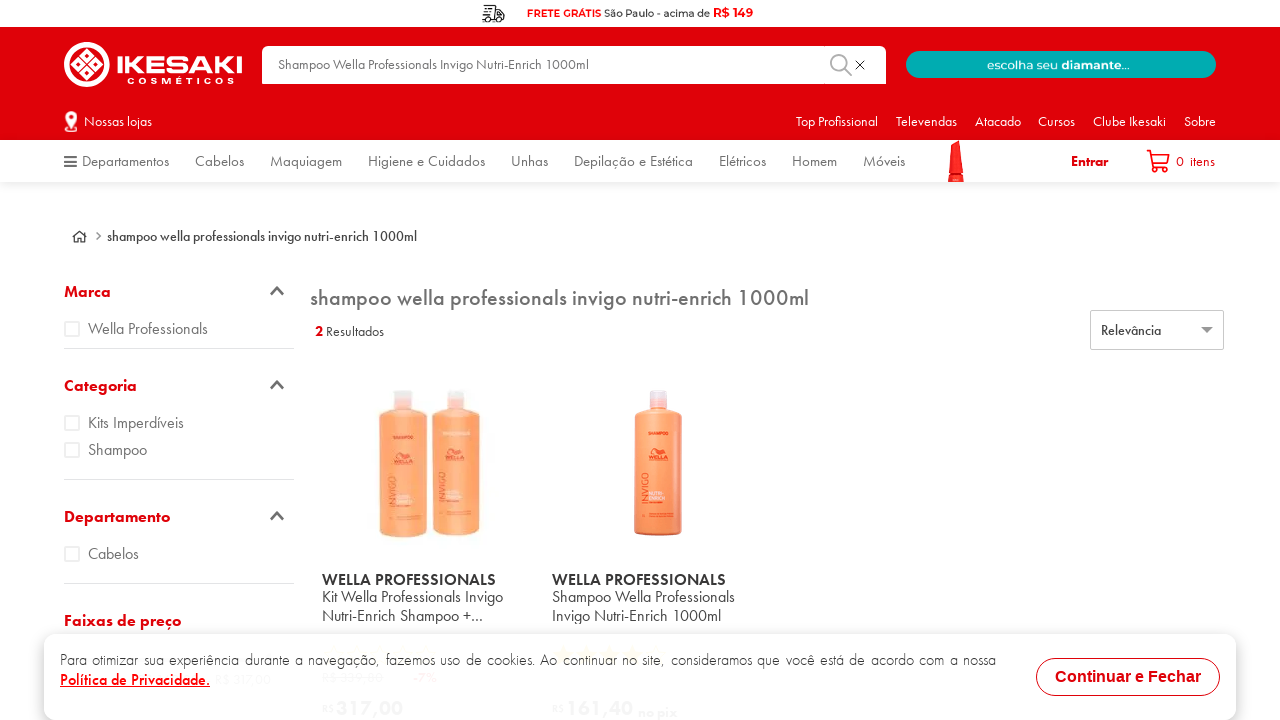

Clicked on first product image from search results at (429, 463) on xpath=//*[@id="gallery-layout-container"]/div/section/a/article/div[1]/div[1]/di
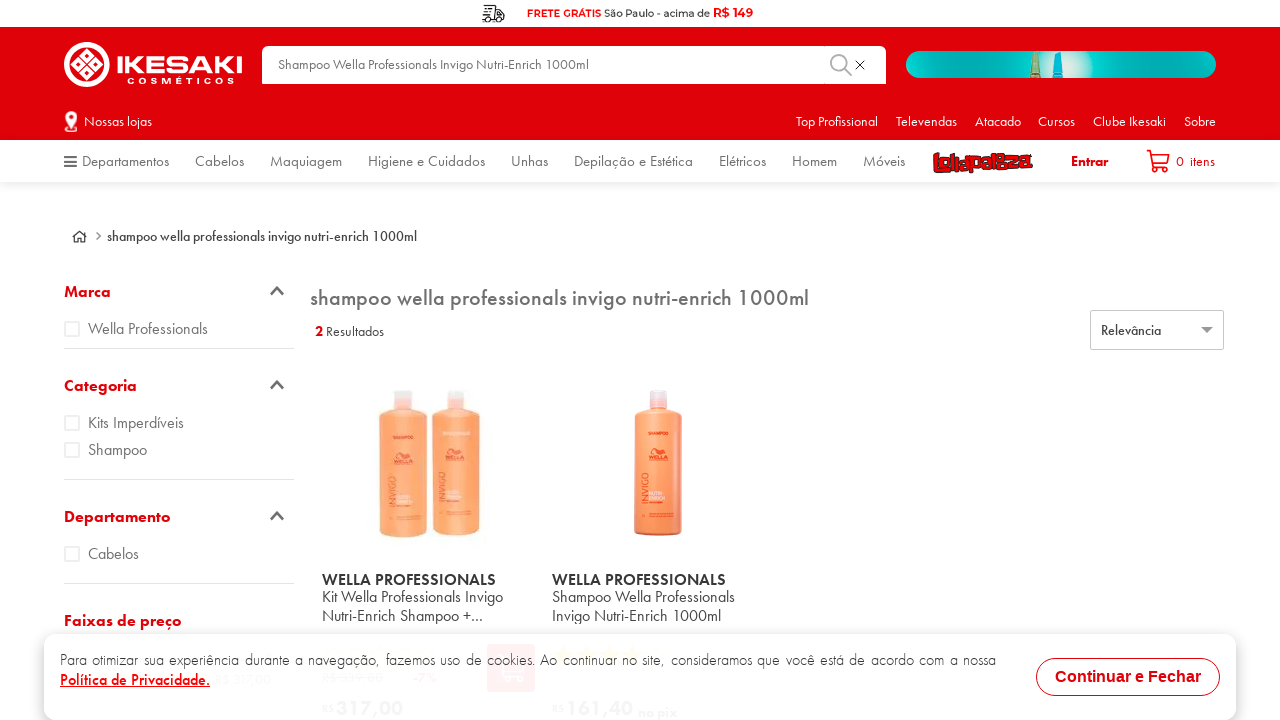

Product page loaded successfully
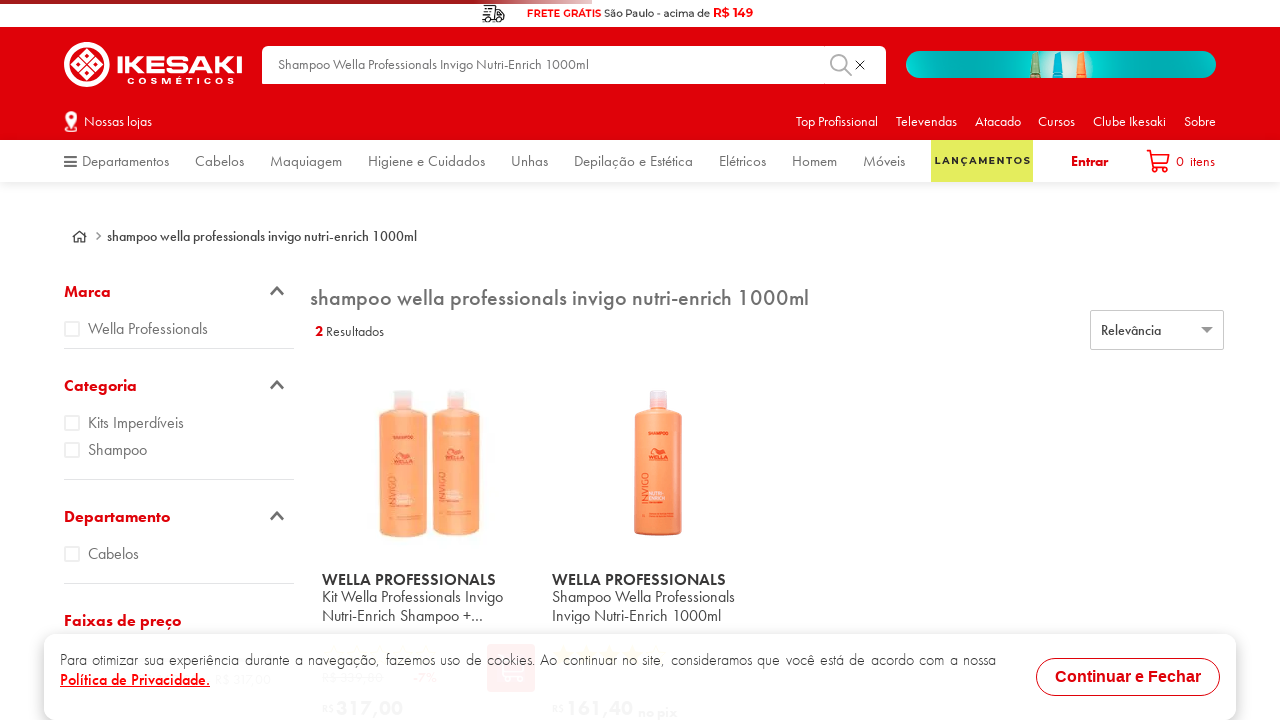

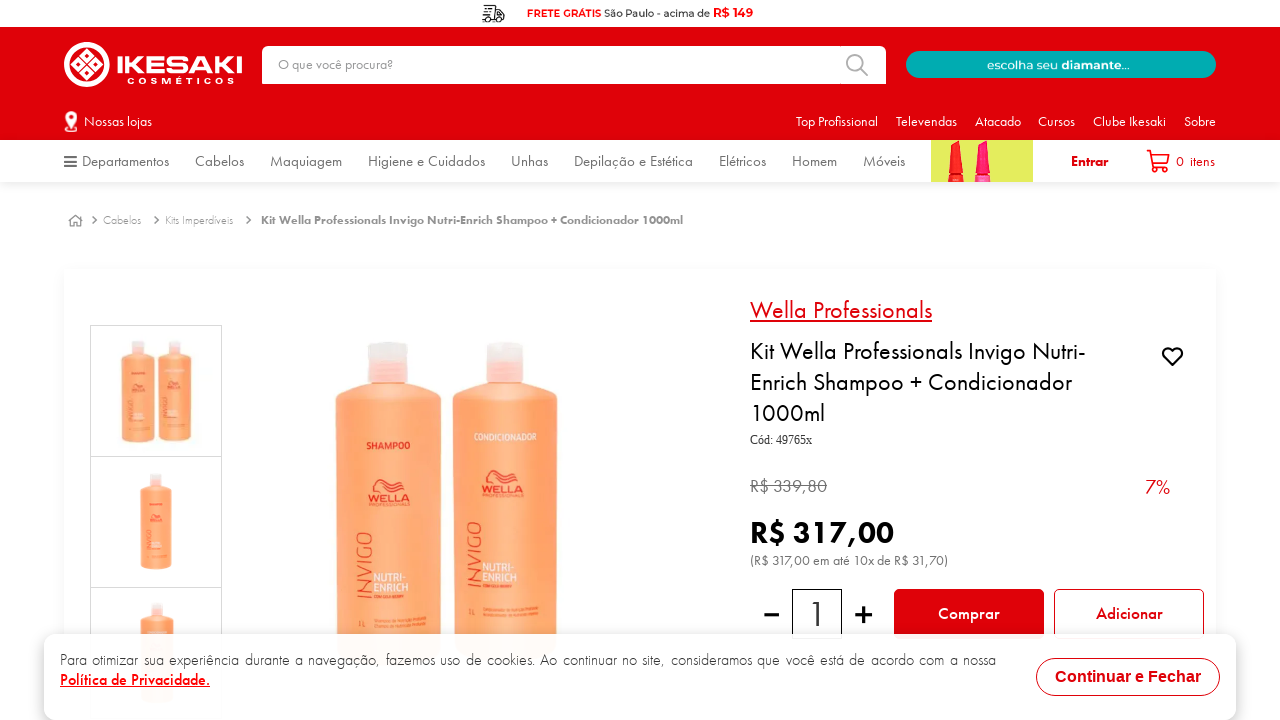